Tests browser alert handling by entering a name, triggering a confirm alert, and accepting it

Starting URL: https://rahulshettyacademy.com/AutomationPractice/

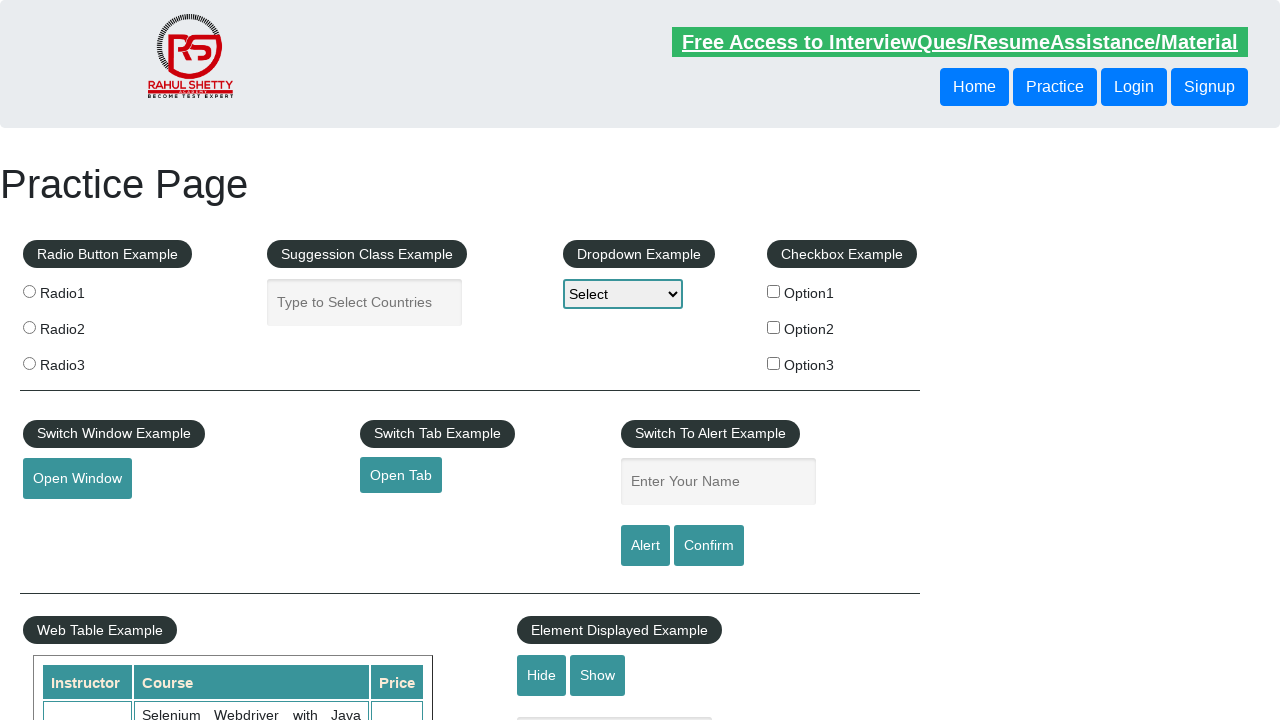

Filled name field with 'Irvin' on #name
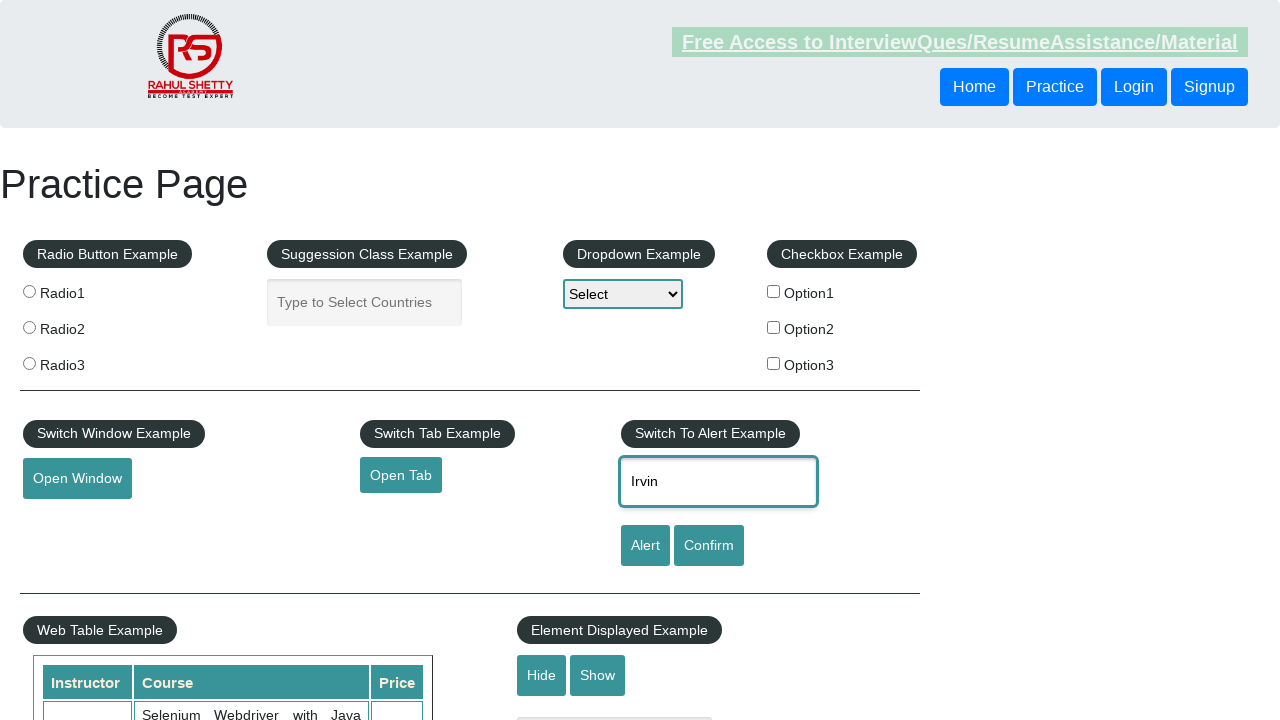

Clicked Confirm button to trigger alert at (709, 546) on input[value='Confirm']
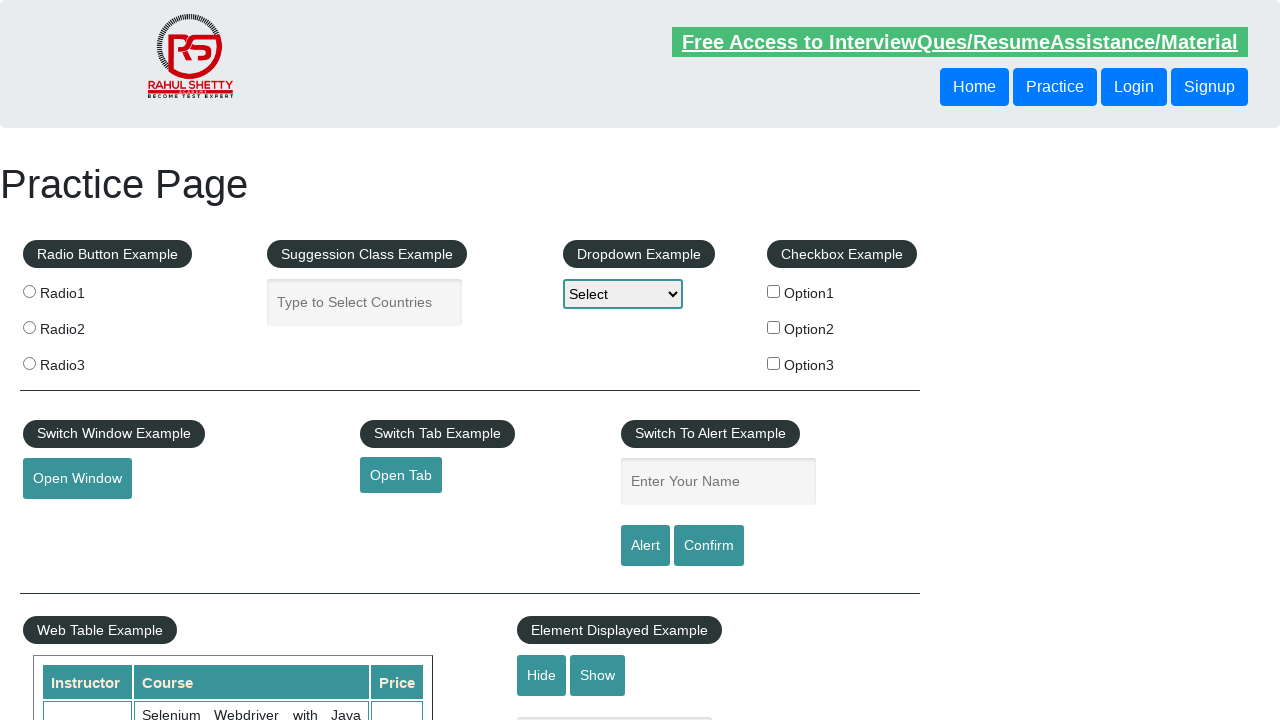

Set up dialog handler to accept confirm alert
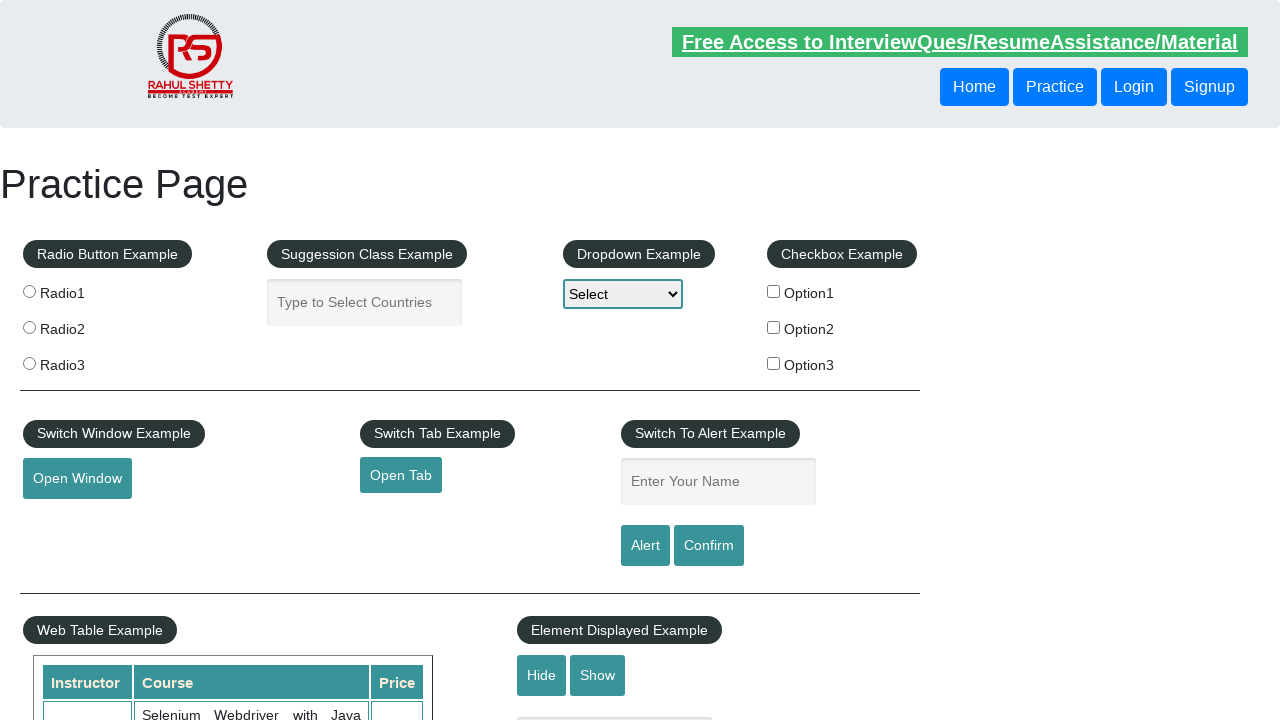

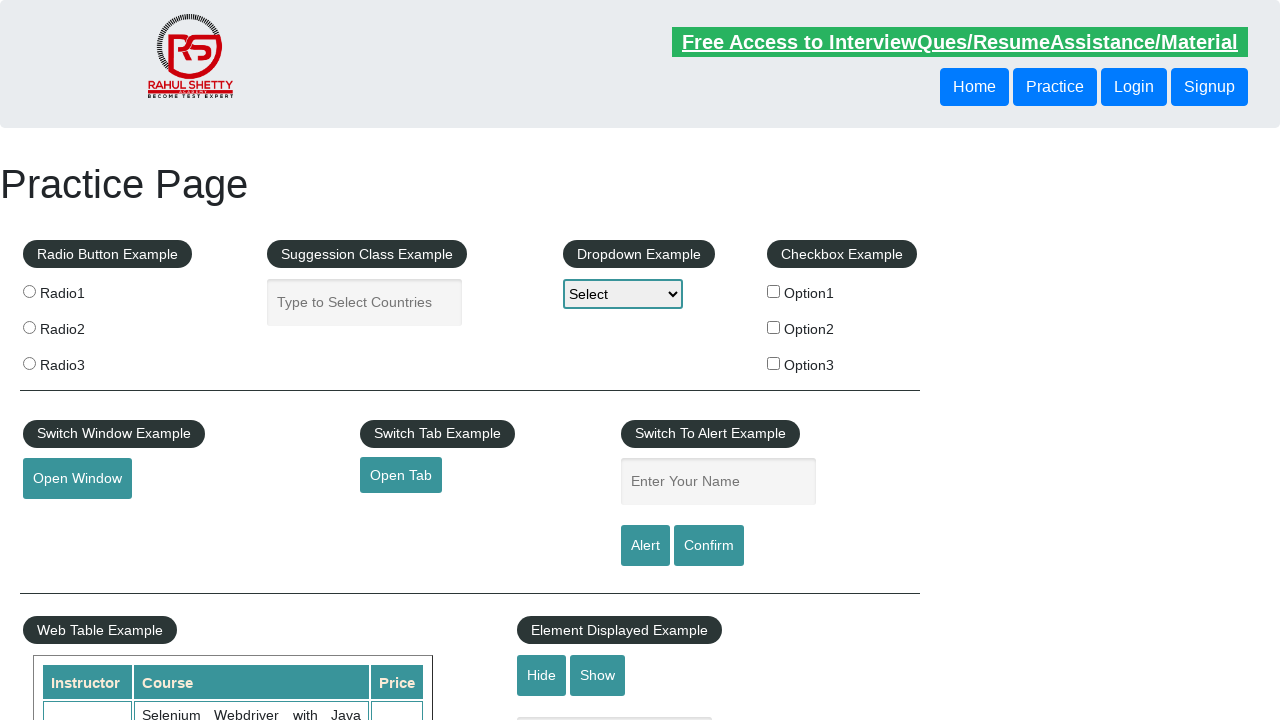